Navigates to Tata CLiQ e-commerce website and verifies the page loads successfully by checking the page title is present

Starting URL: https://tatacliq.com

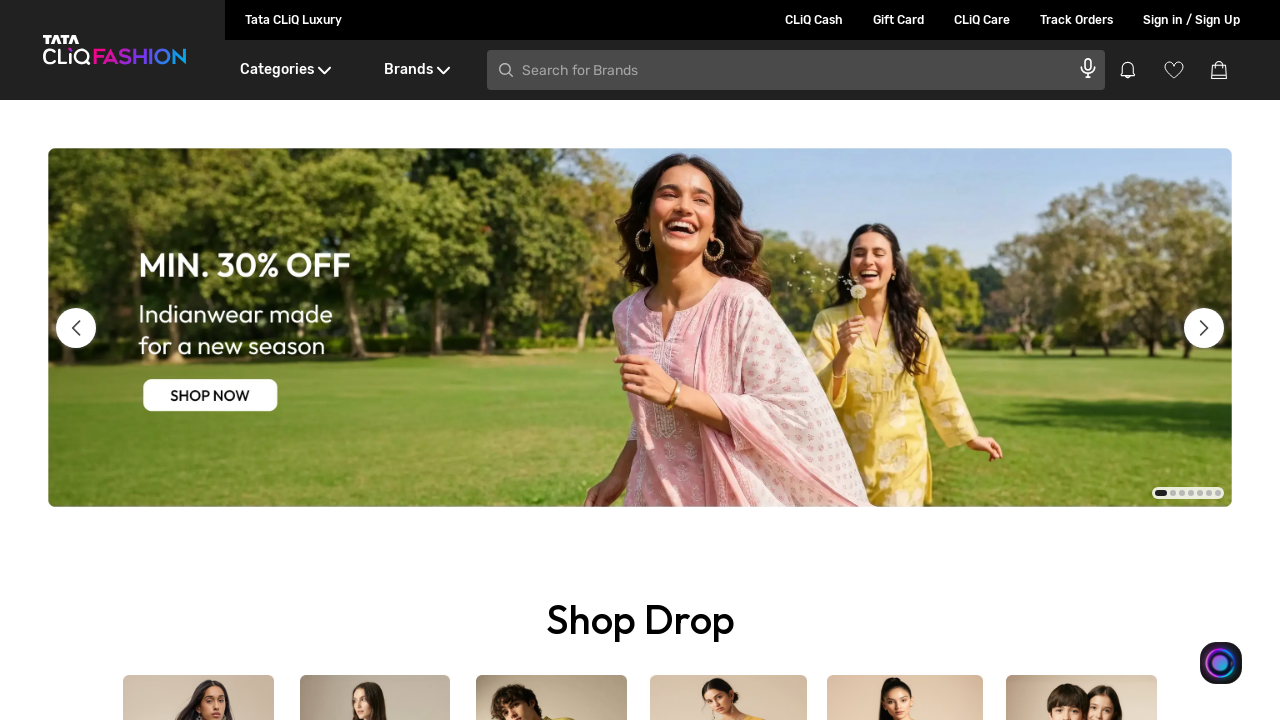

Waited for page to load with domcontentloaded state
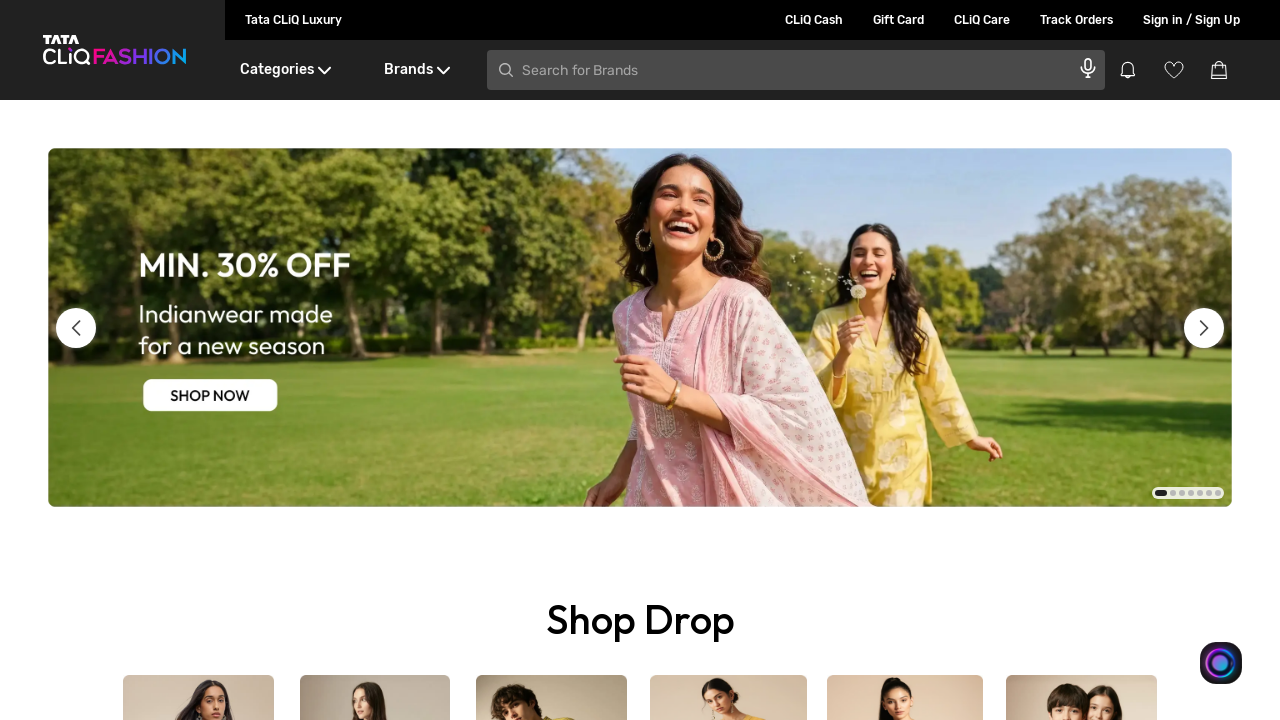

Retrieved page title: Online Fashion & Lifestyle Shopping for Women, Men & Kids in India - Tata CLiQ
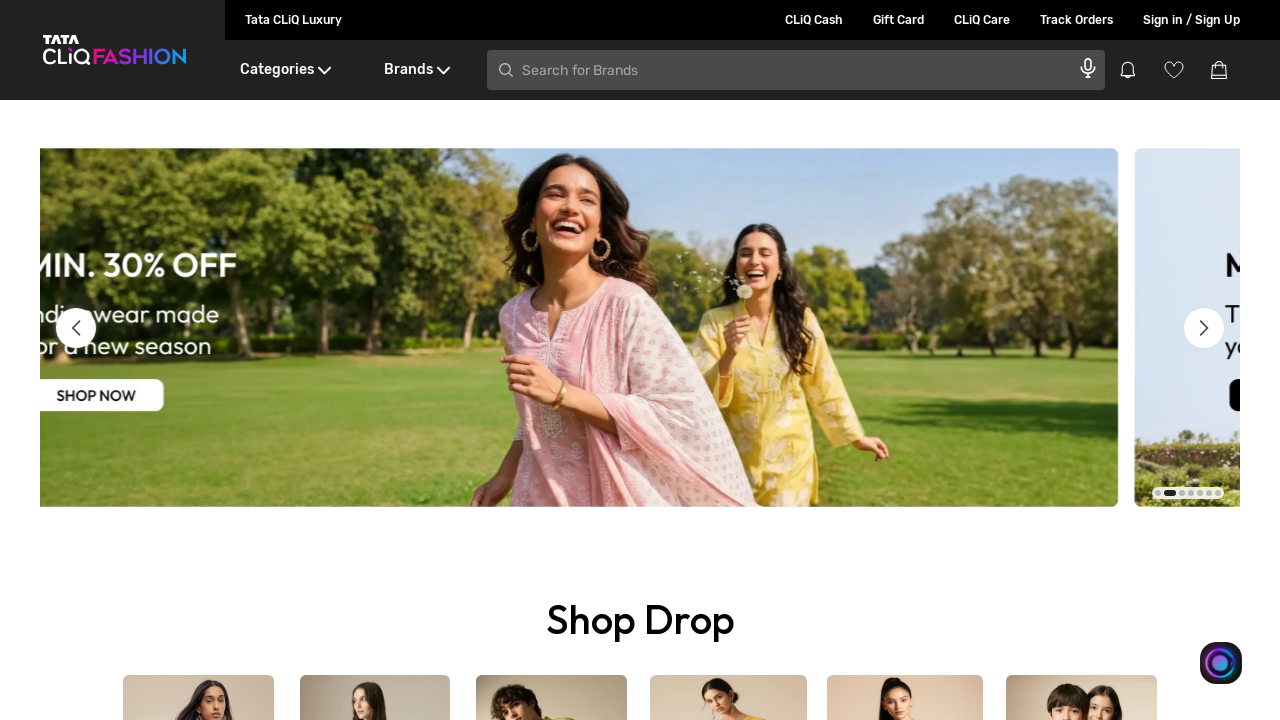

Retrieved current URL: https://www.tatacliq.com/
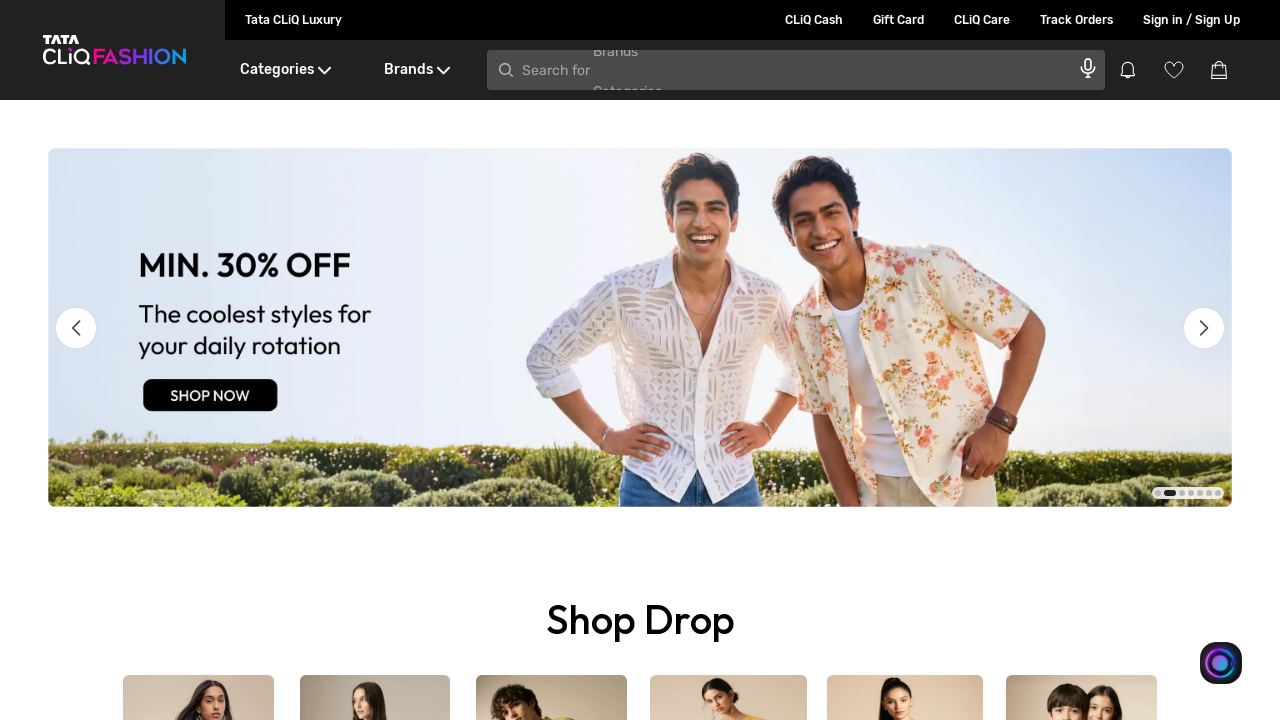

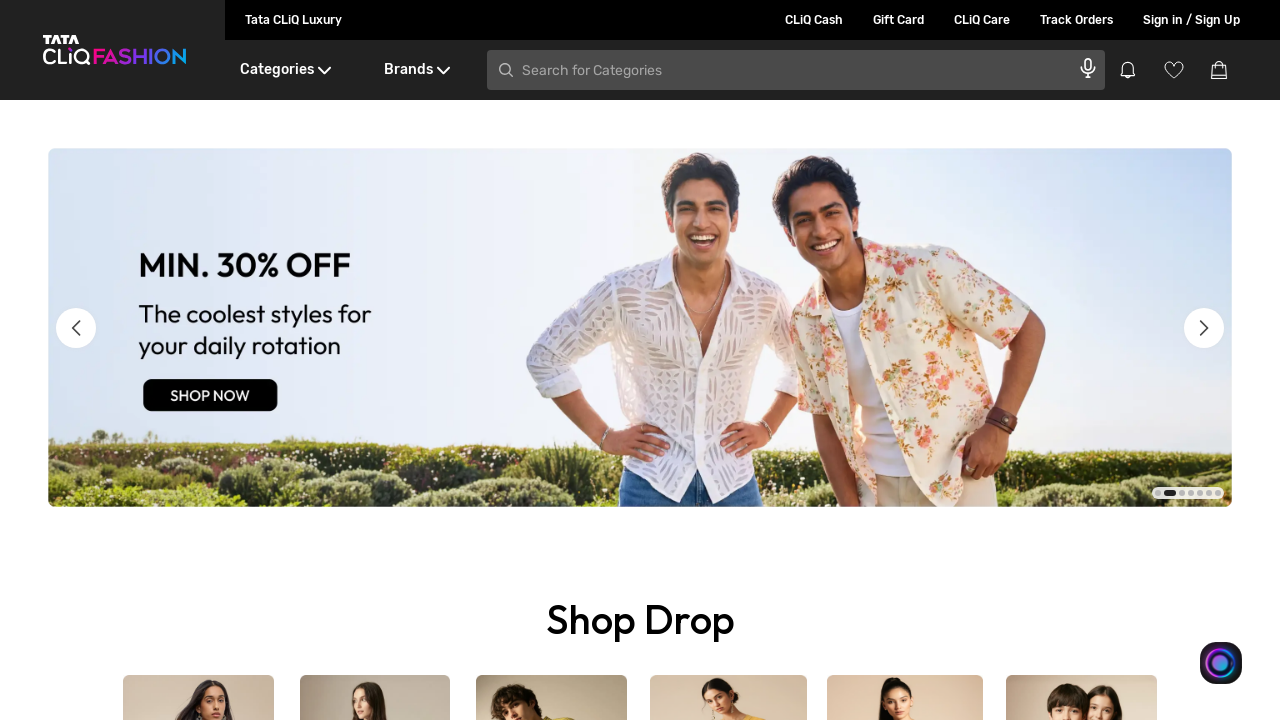